Tests iframe interaction by locating an iframe, clicking on a visible lifetime access link within it, and extracting text content from an element inside the frame

Starting URL: https://rahulshettyacademy.com/AutomationPractice/

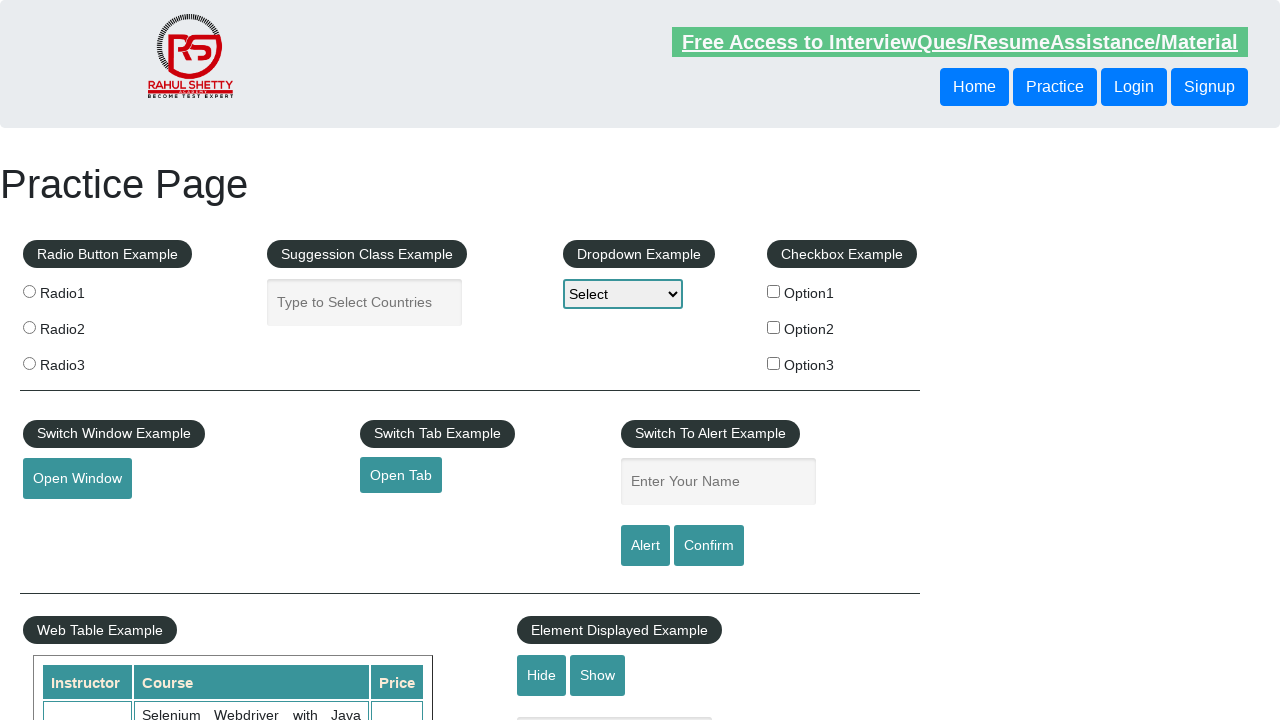

Located iframe with id 'courses-iframe'
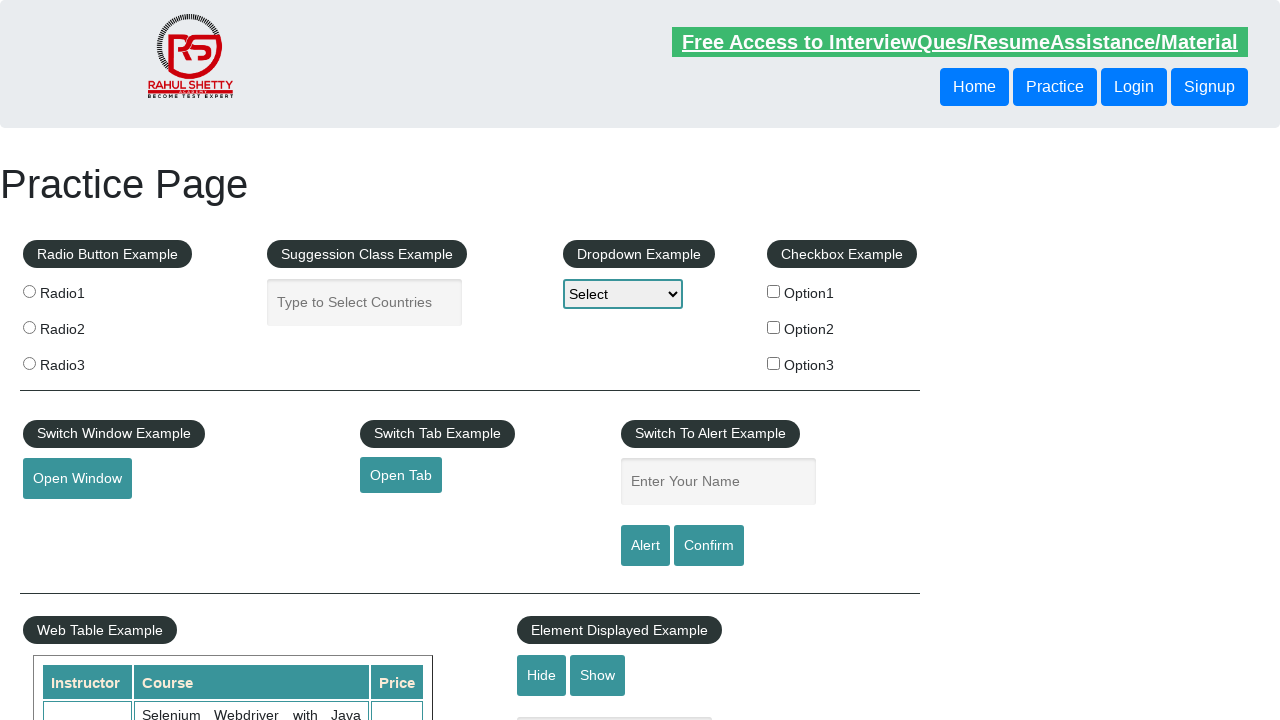

Clicked on visible lifetime access link within iframe at (307, 360) on #courses-iframe >> internal:control=enter-frame >> li a[href*='lifetime-access']
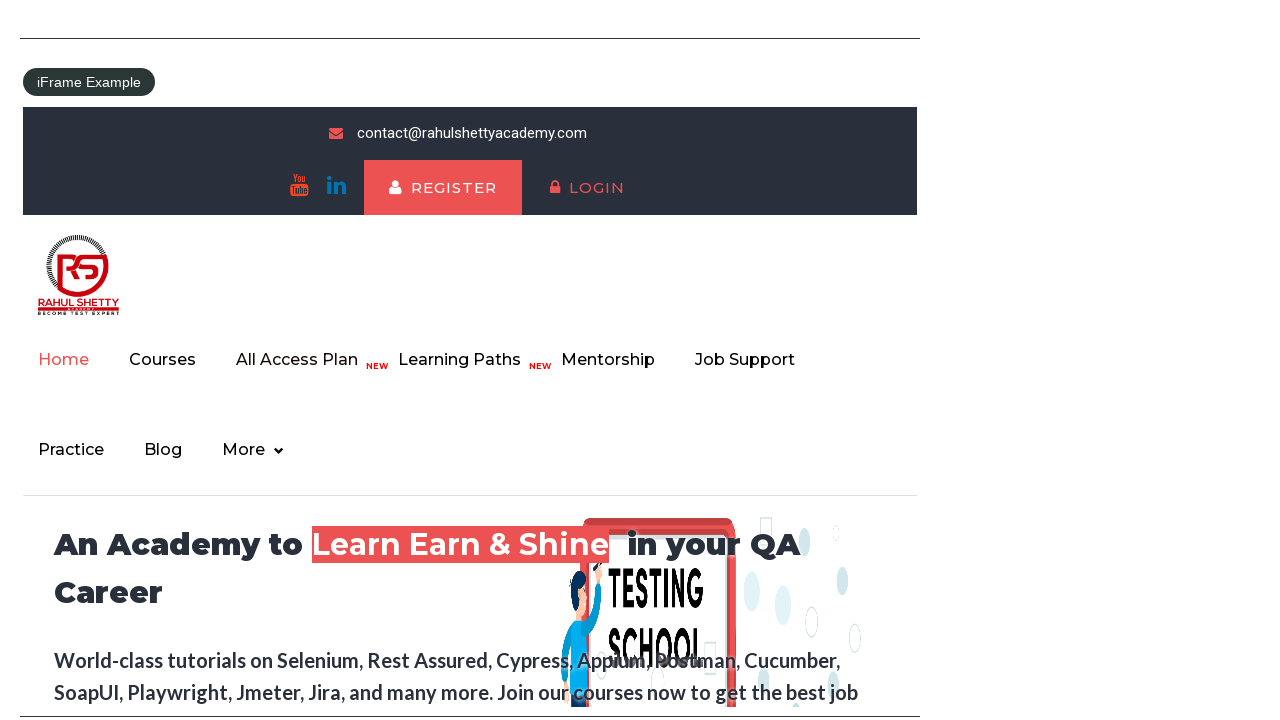

Waited for h2 element with class 'text' to load in iframe
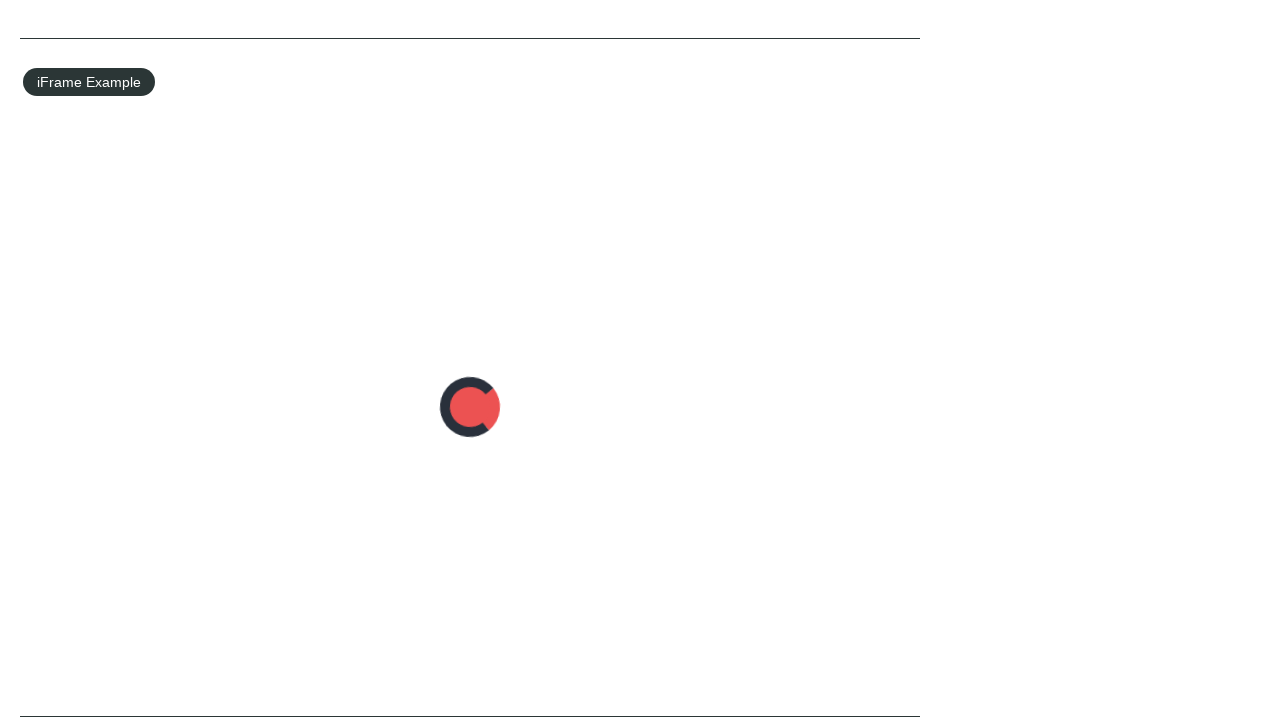

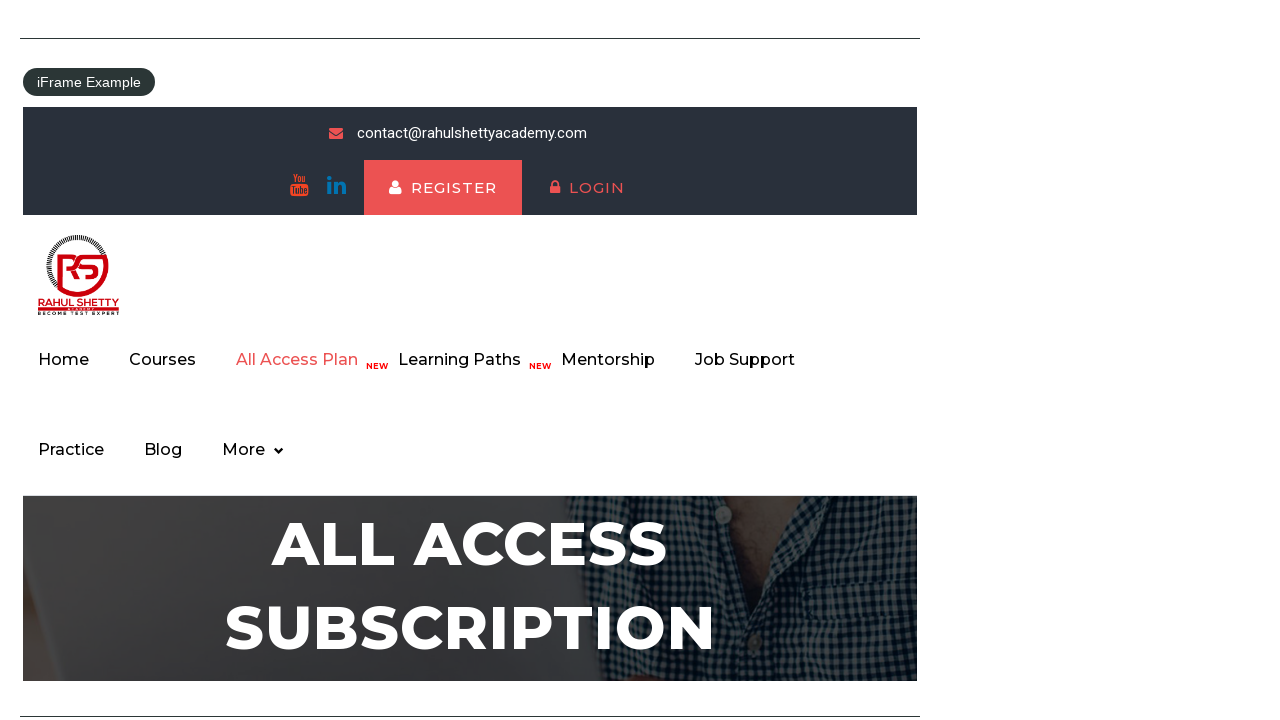